Simple test that navigates to DuckDuckGo homepage and verifies the page loads

Starting URL: https://duckduckgo.com

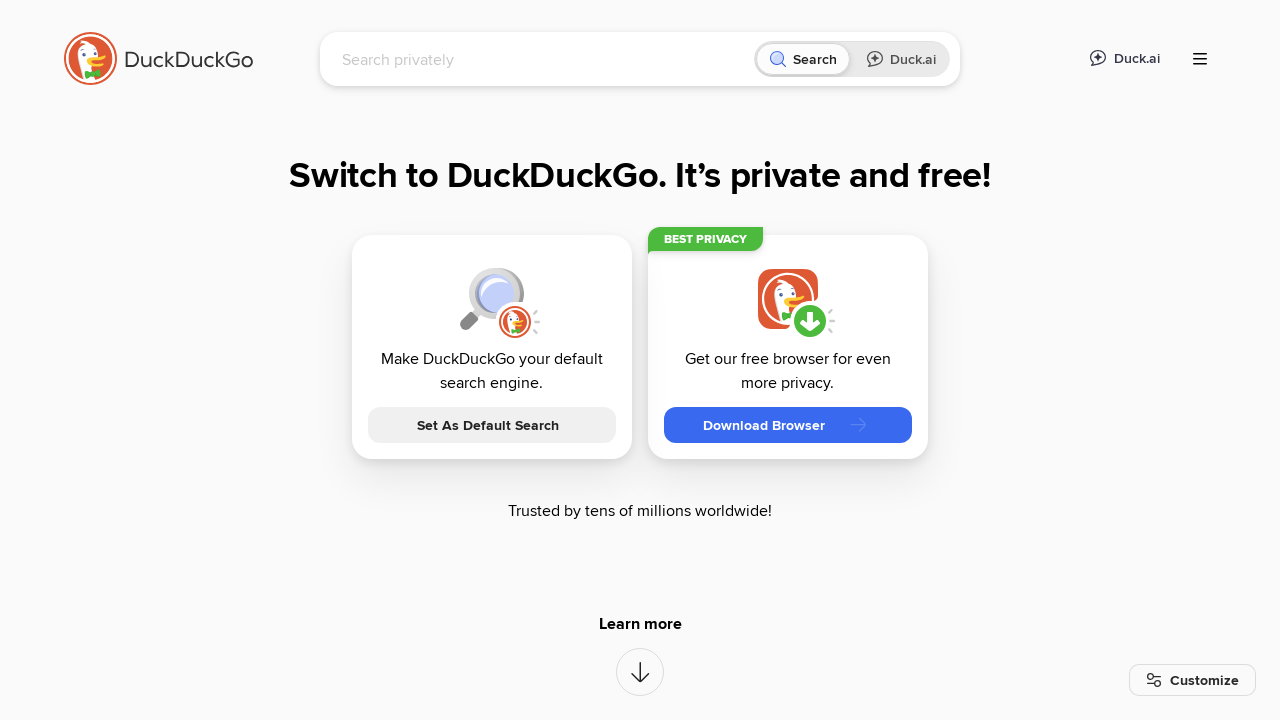

Waited for search input field to load on DuckDuckGo homepage
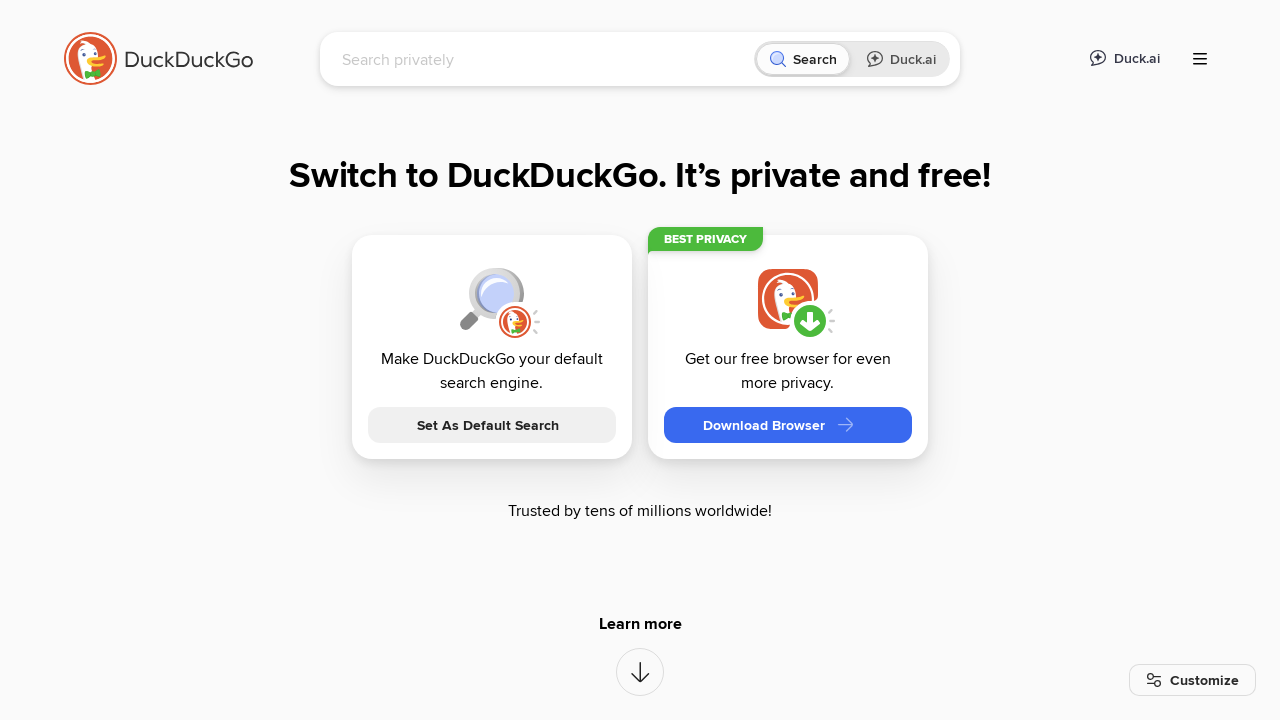

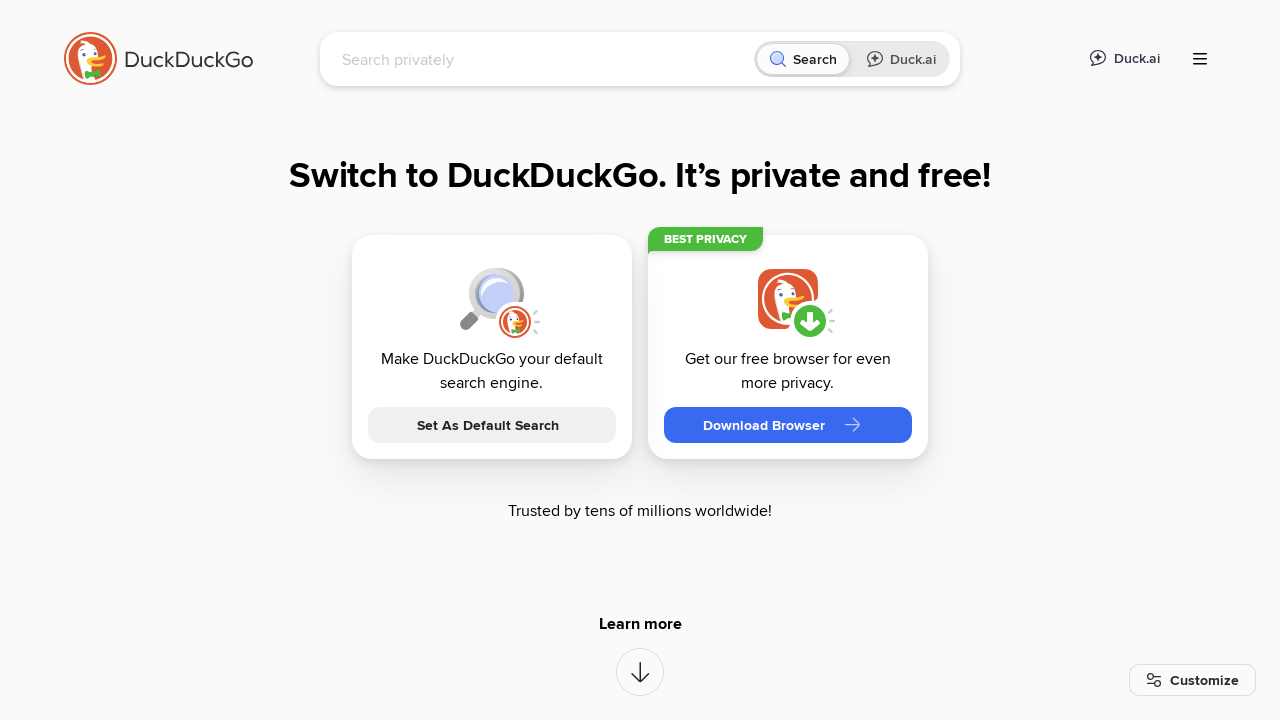